Tests the forgot password form by entering an email address and submitting the form to request password reset instructions

Starting URL: https://practice.expandtesting.com/forgot-password

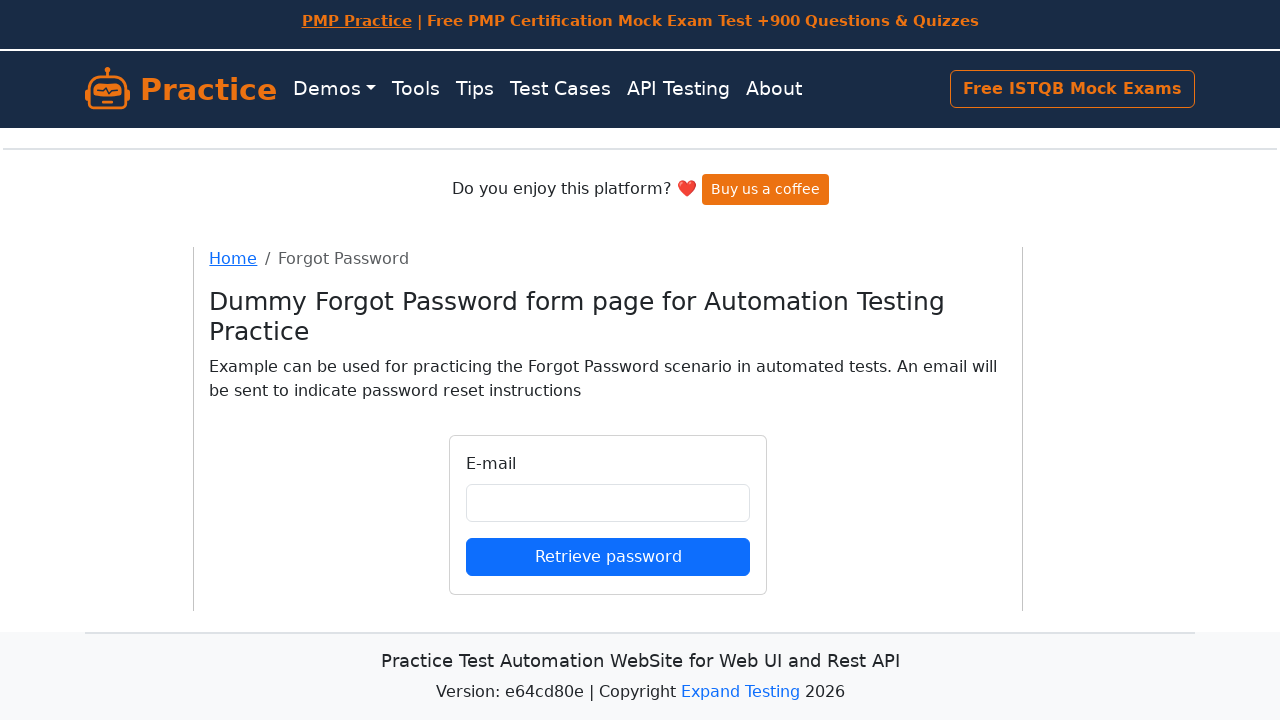

Filled email field with 'johndoe2025@example.com' on input#email
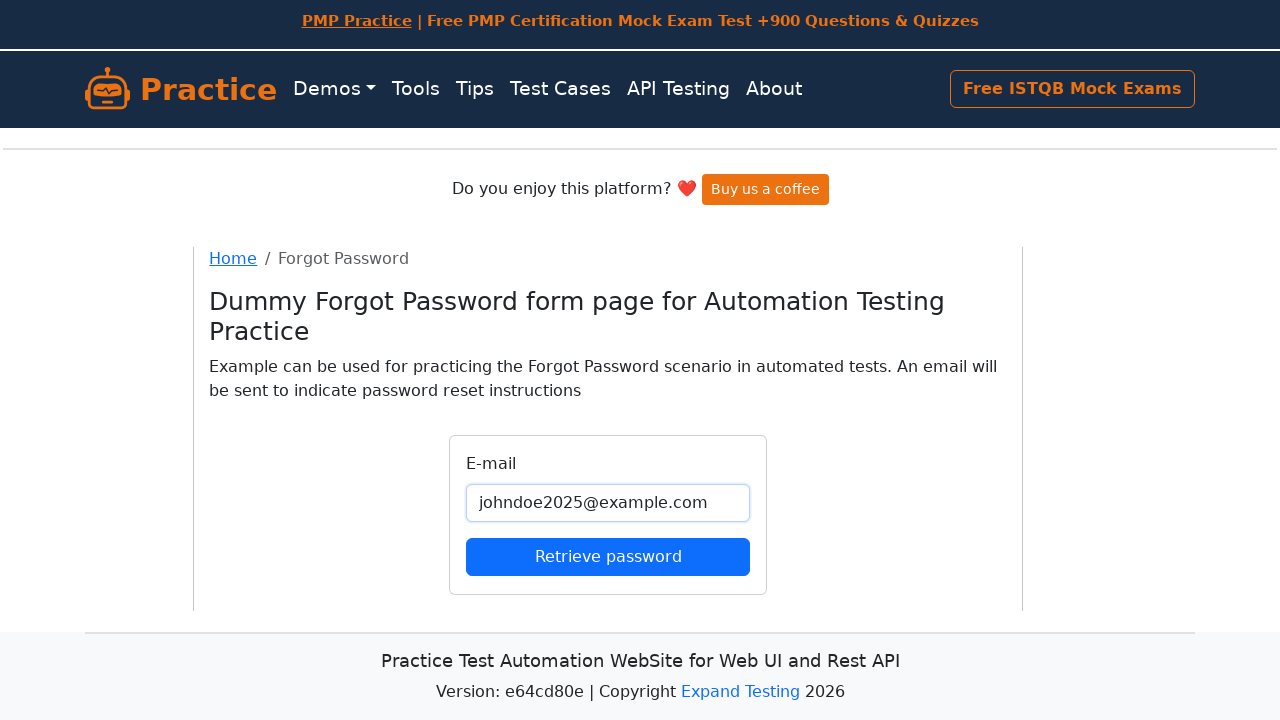

Clicked submit button to request password reset instructions at (608, 556) on button[type='submit']
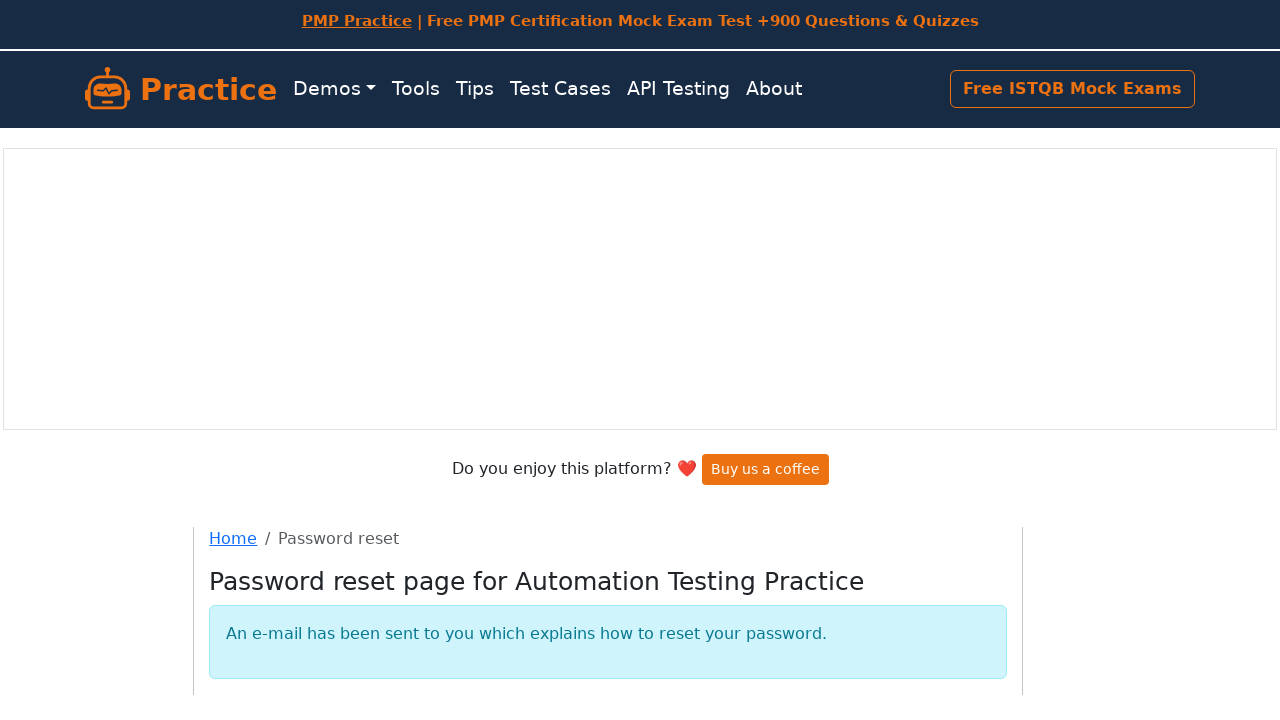

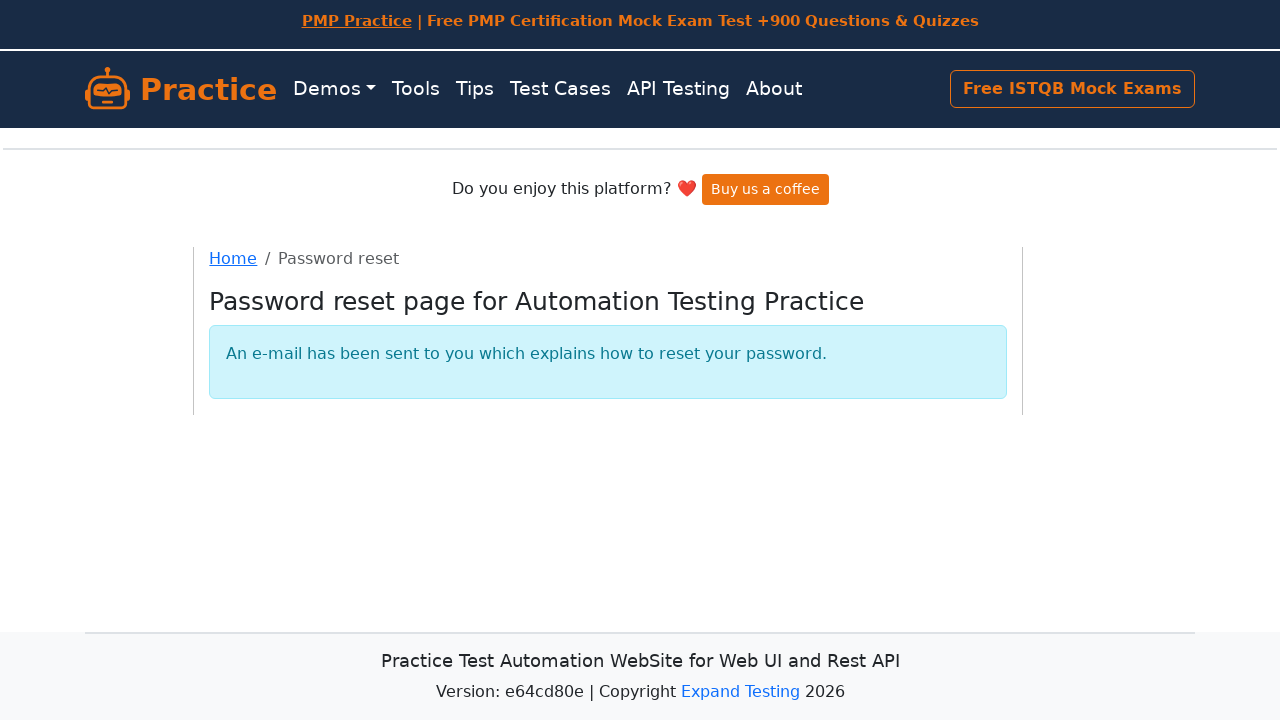